Searches for a property in Maryland's real property database by selecting Baltimore County, entering a street address, and navigating through the search form

Starting URL: https://sdat.dat.maryland.gov/RealProperty/Pages/default.aspx

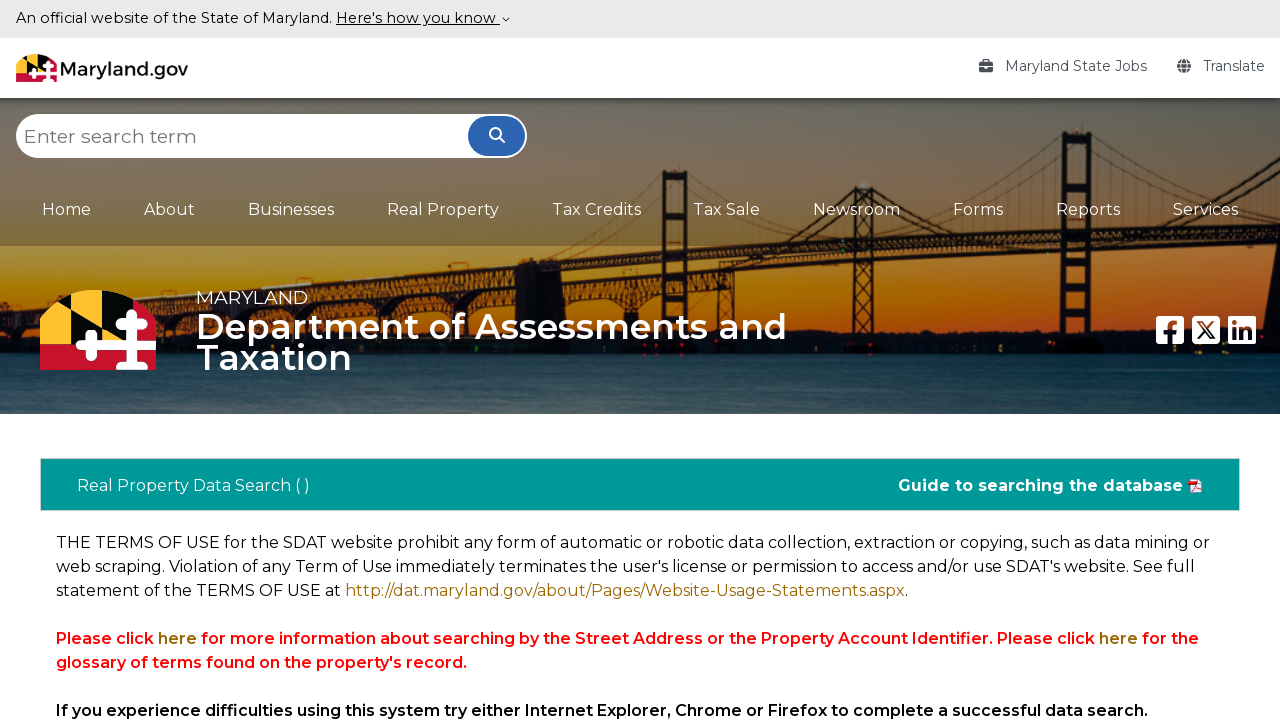

Selected Baltimore County from county dropdown on #cphMainContentArea_ucSearchType_wzrdRealPropertySearch_ucSearchType_ddlCounty
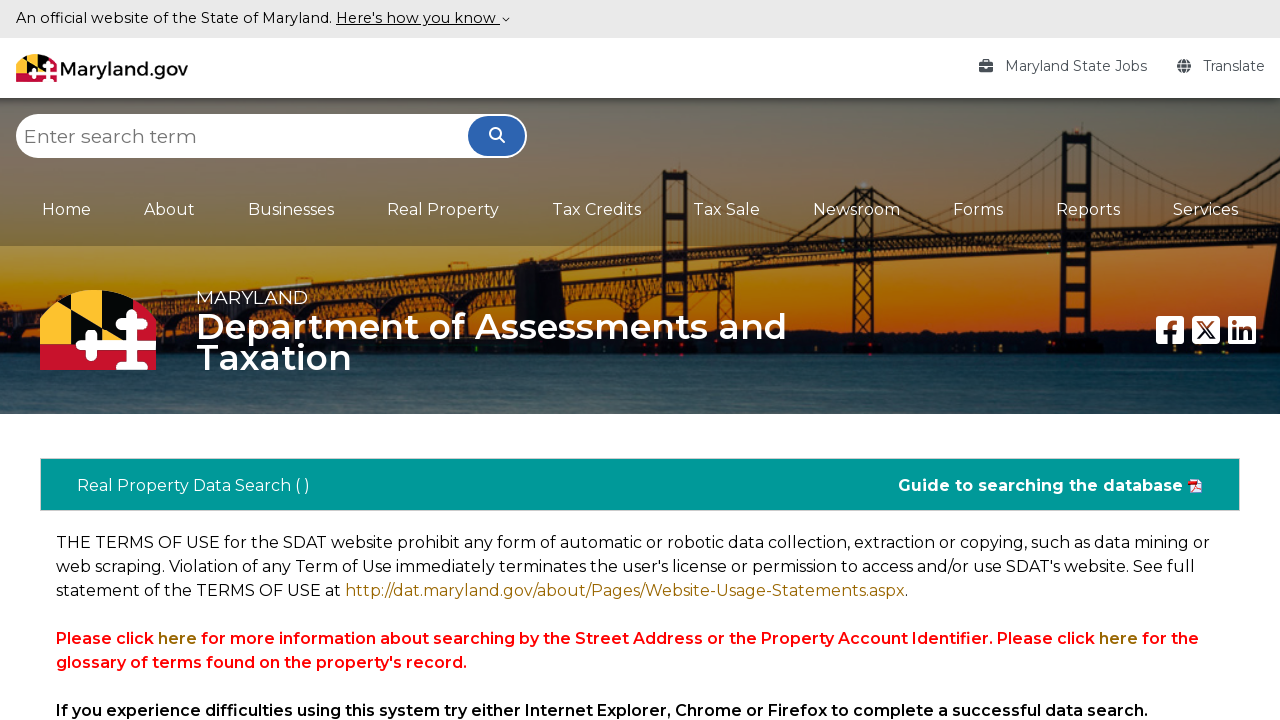

Selected Street Address as the search method on #cphMainContentArea_ucSearchType_wzrdRealPropertySearch_ucSearchType_ddlSearchTy
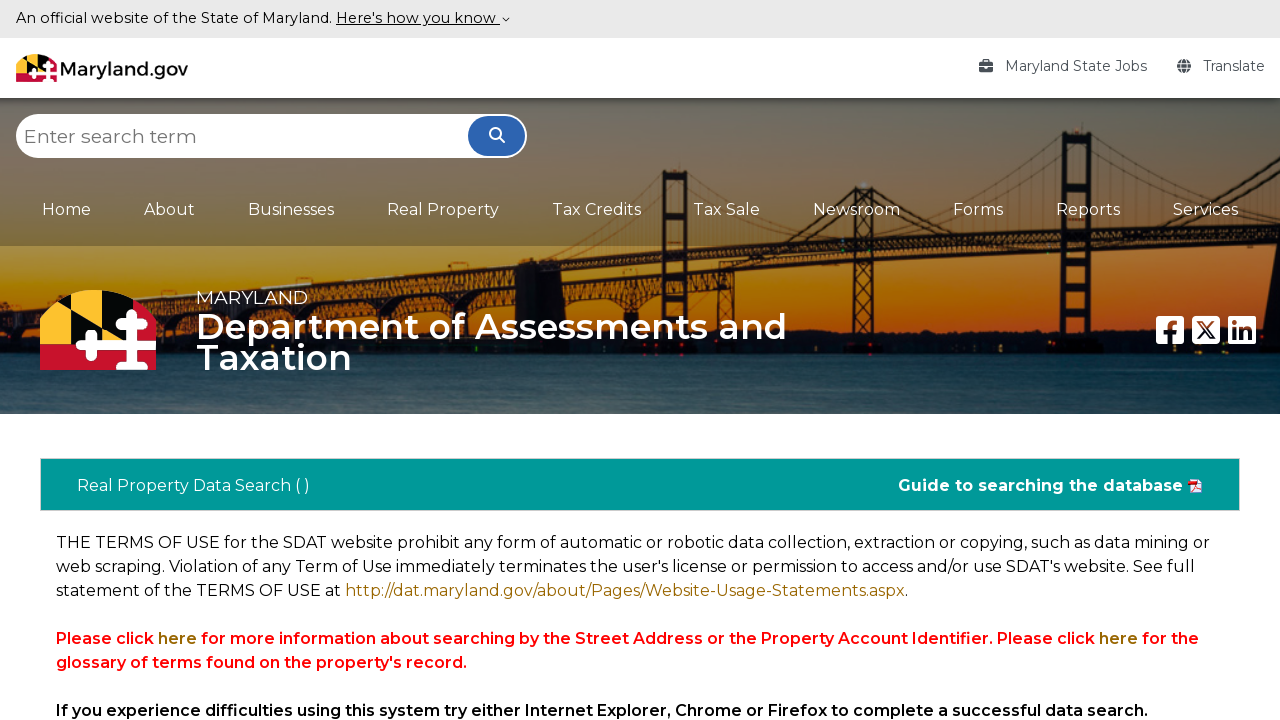

Clicked Continue button to proceed to address entry form at (1180, 360) on .btnNext
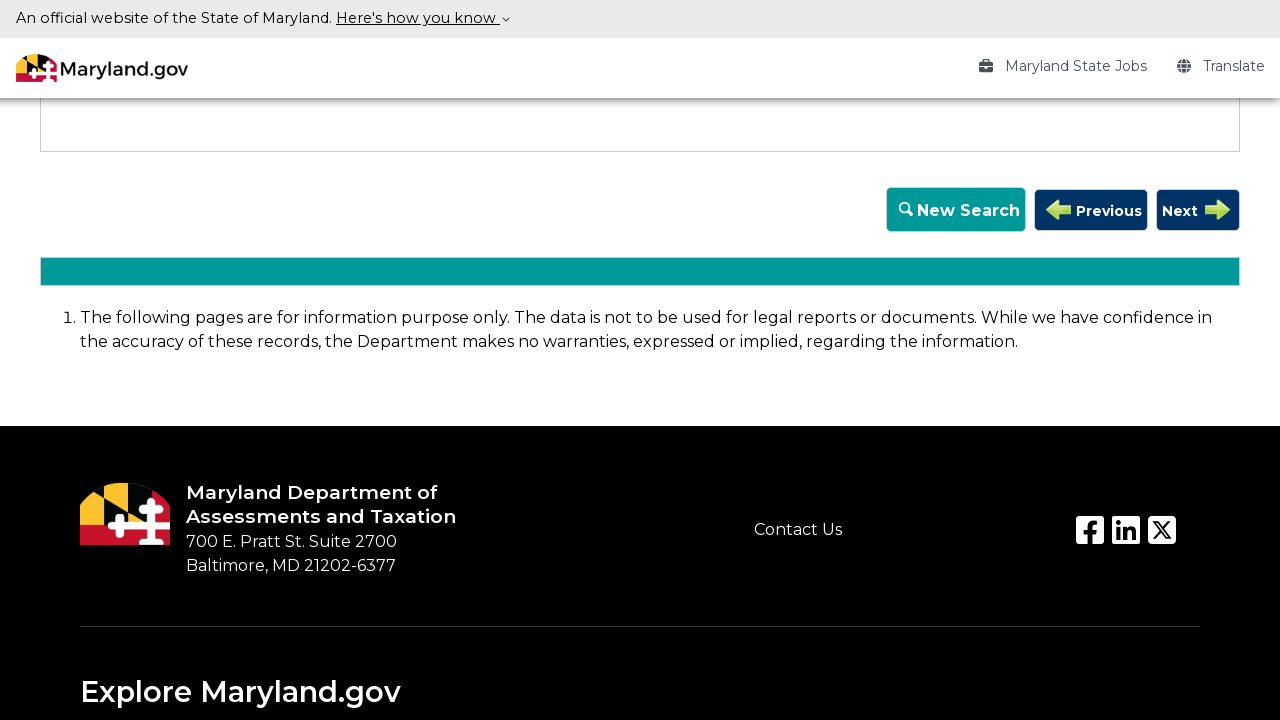

Address entry form loaded successfully
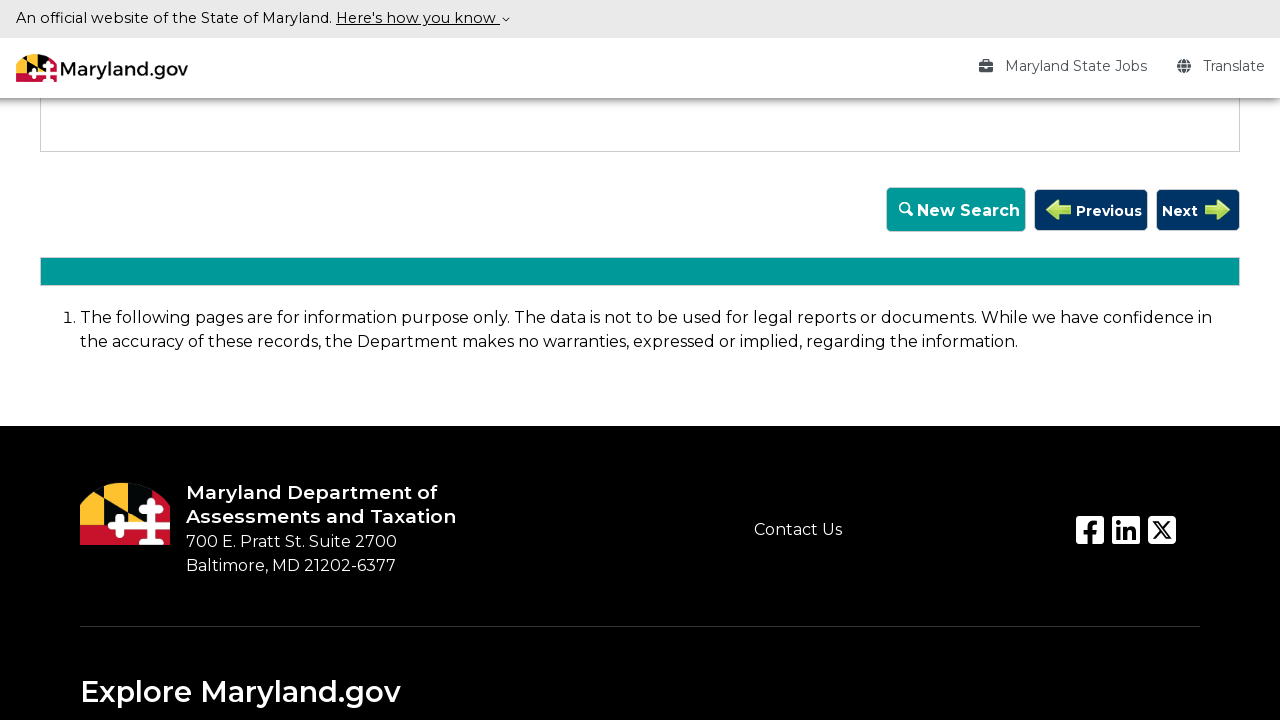

Entered street number '8630' on #cphMainContentArea_ucSearchType_wzrdRealPropertySearch_ucEnterData_txtStreenNum
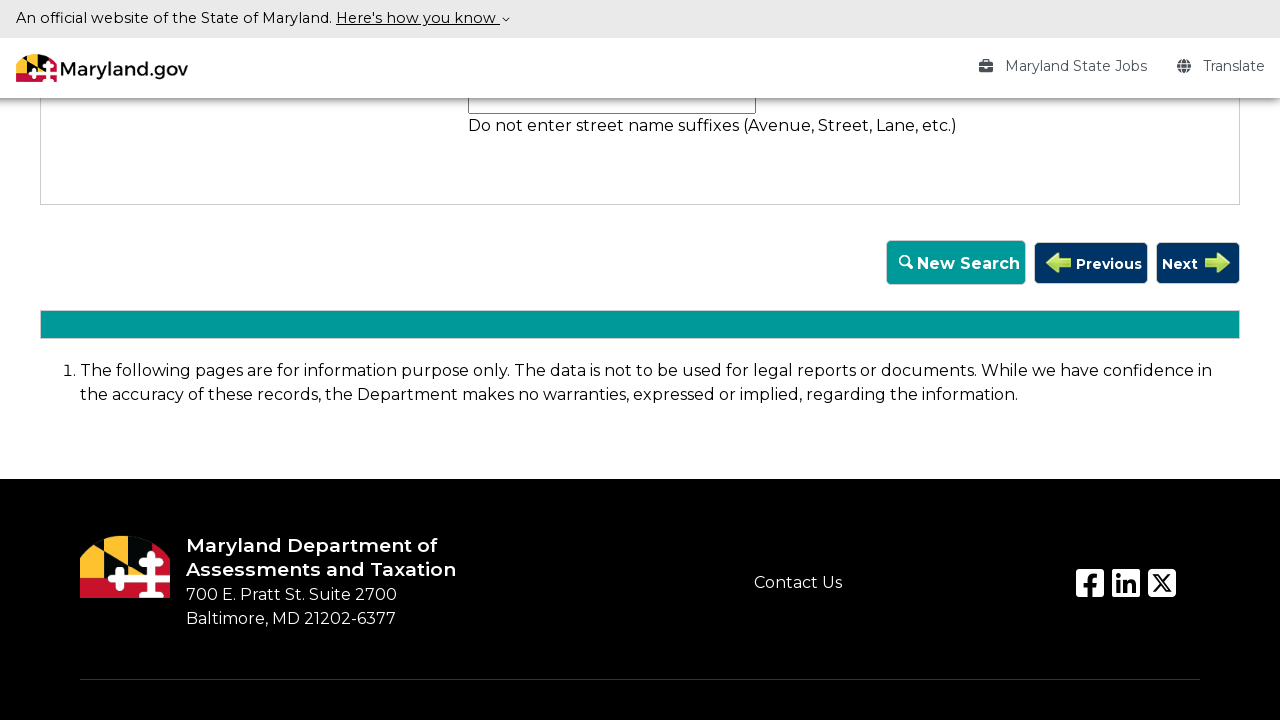

Entered street name 'SILVER LAKE' on #cphMainContentArea_ucSearchType_wzrdRealPropertySearch_ucEnterData_txtStreetNam
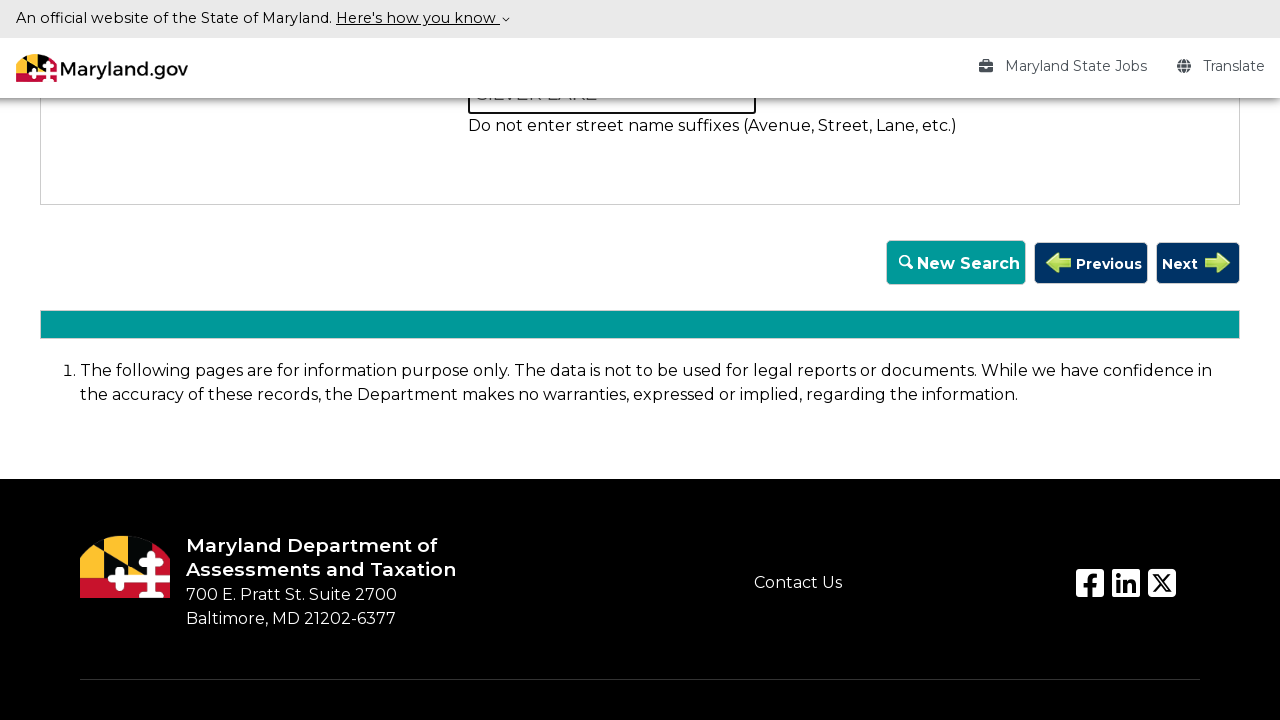

Clicked Continue button to execute property search at (1198, 263) on .btnNext
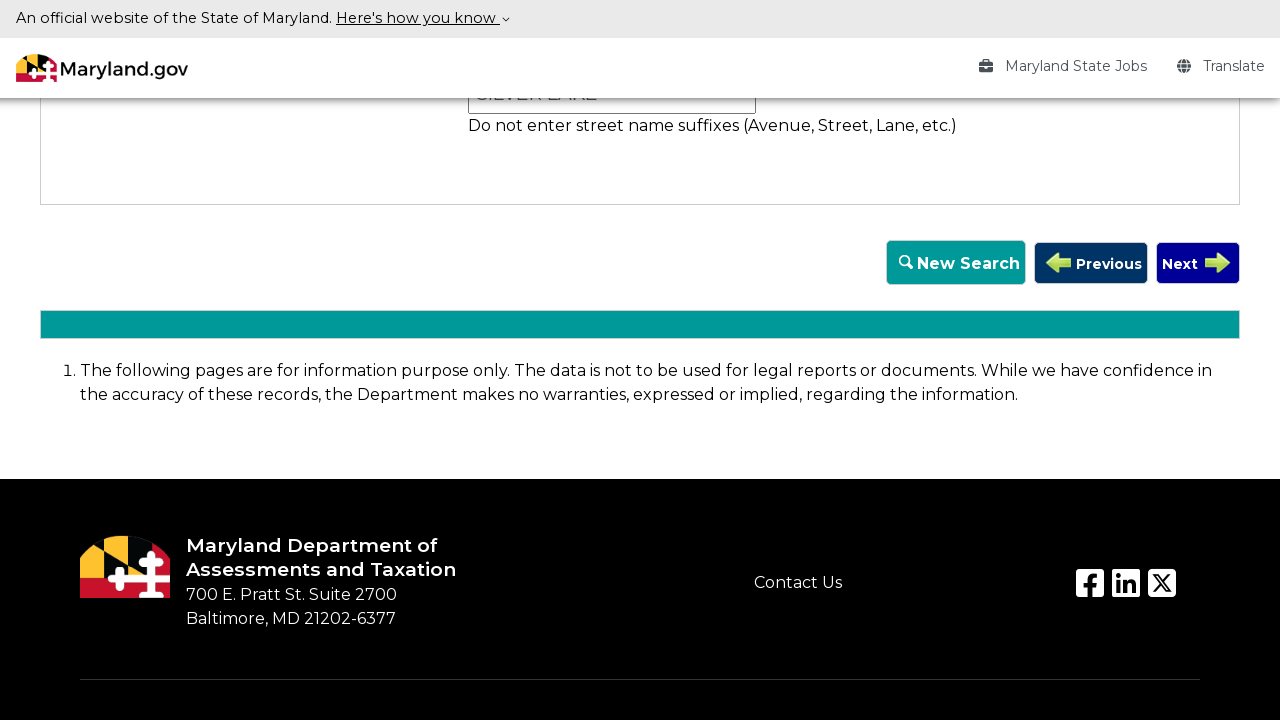

Waited for search results to load
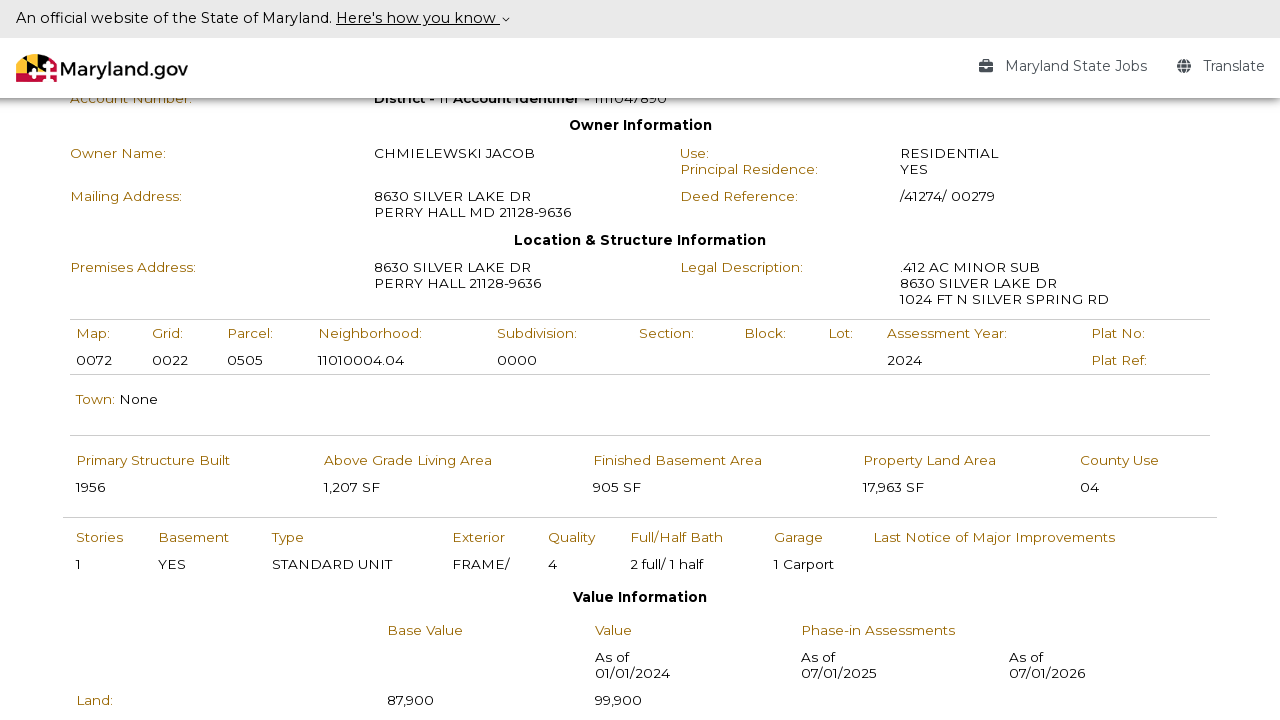

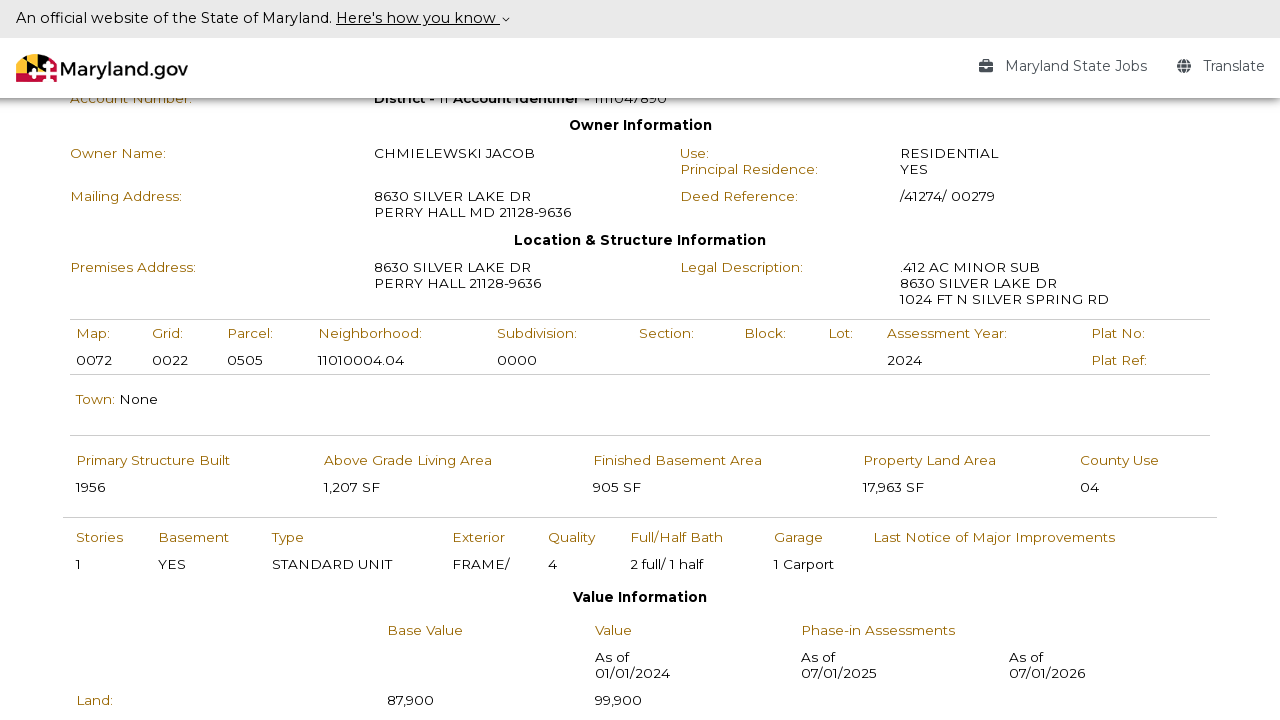